Tests login form validation with minimum valid 8-character password expecting successful validation

Starting URL: https://elenarivero.github.io/examen/index.html

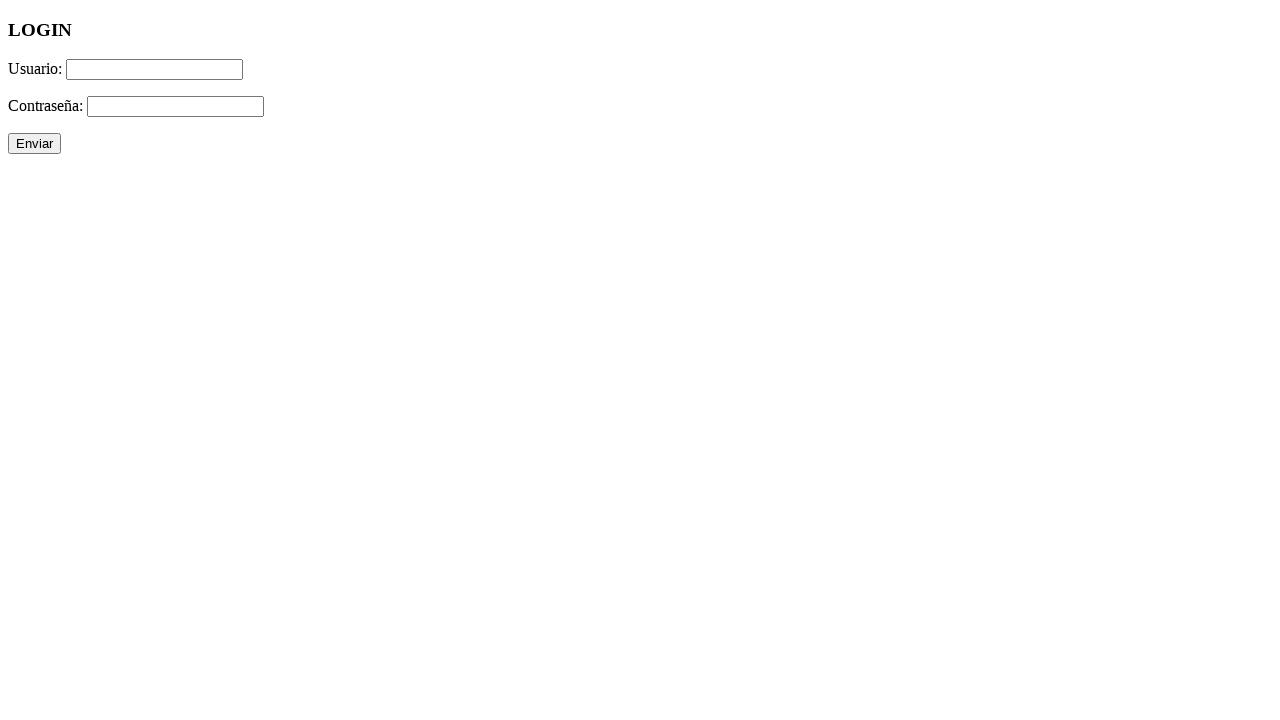

Filled username field with 'Ruben123' on #usuario
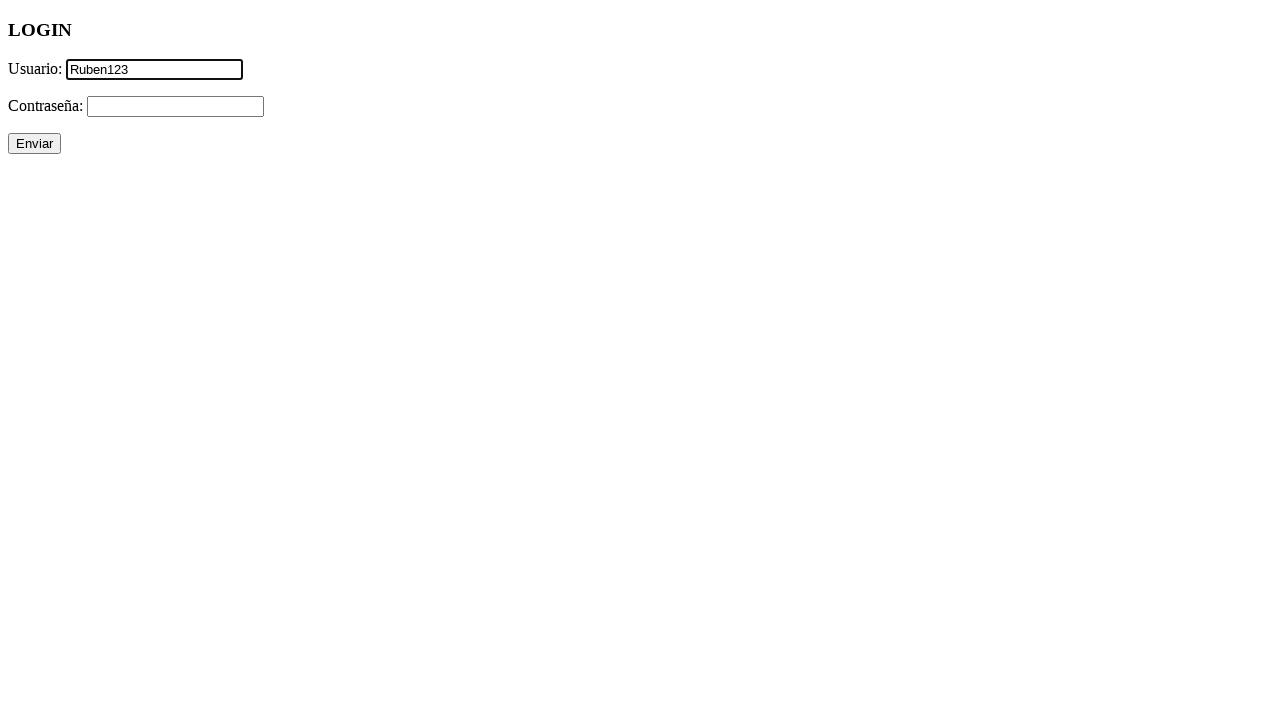

Filled password field with 8-character password 'Cont123!' on #password
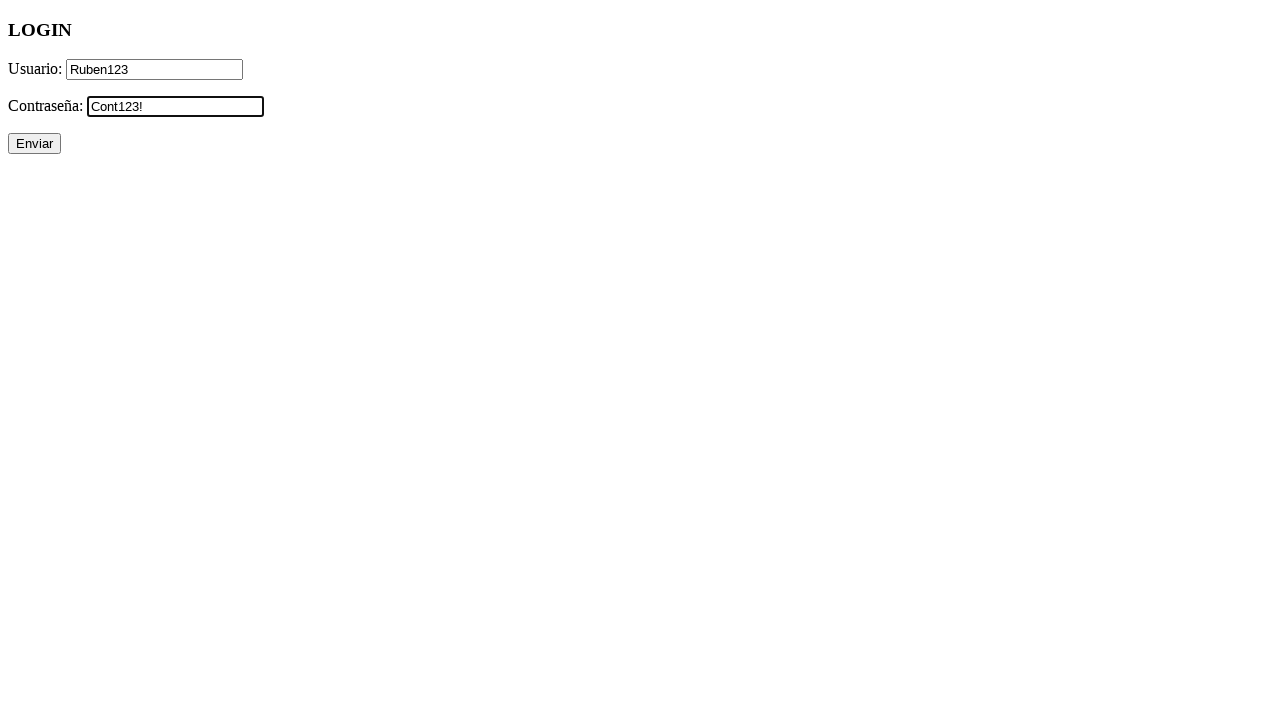

Clicked submit button to submit login form at (34, 144) on #enviar
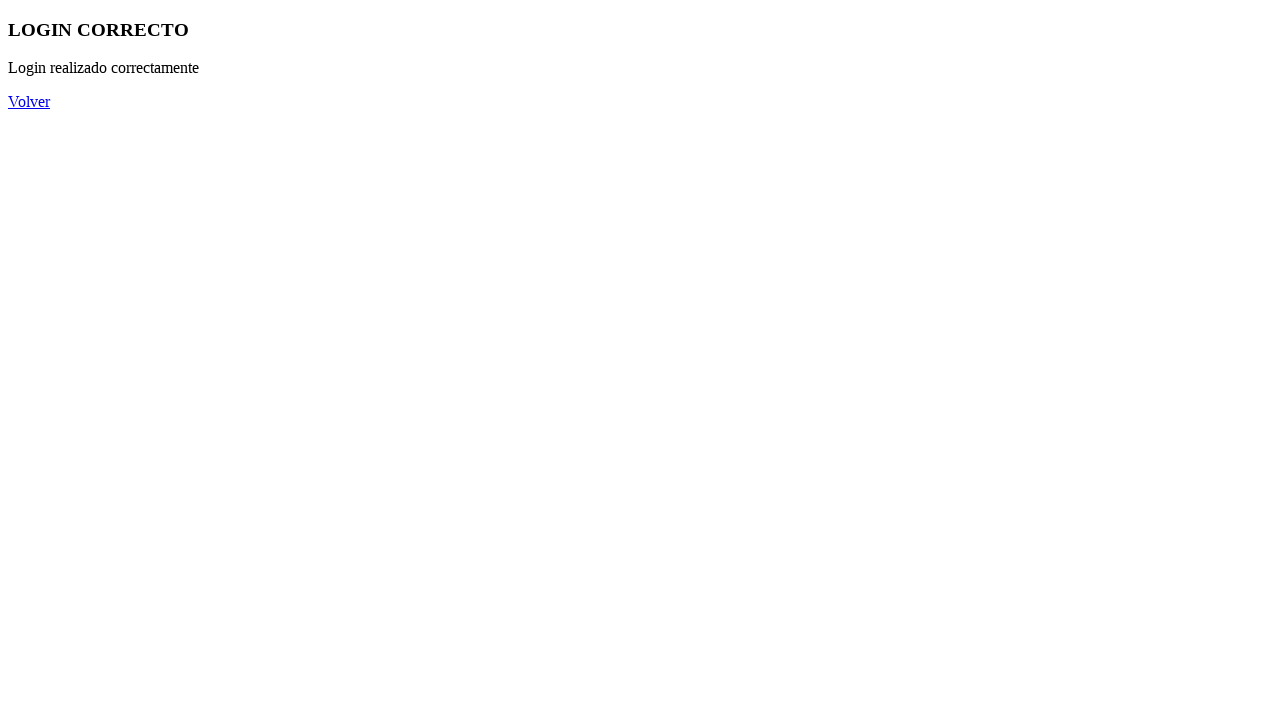

Login success element appeared - validation passed with minimum 8-character password
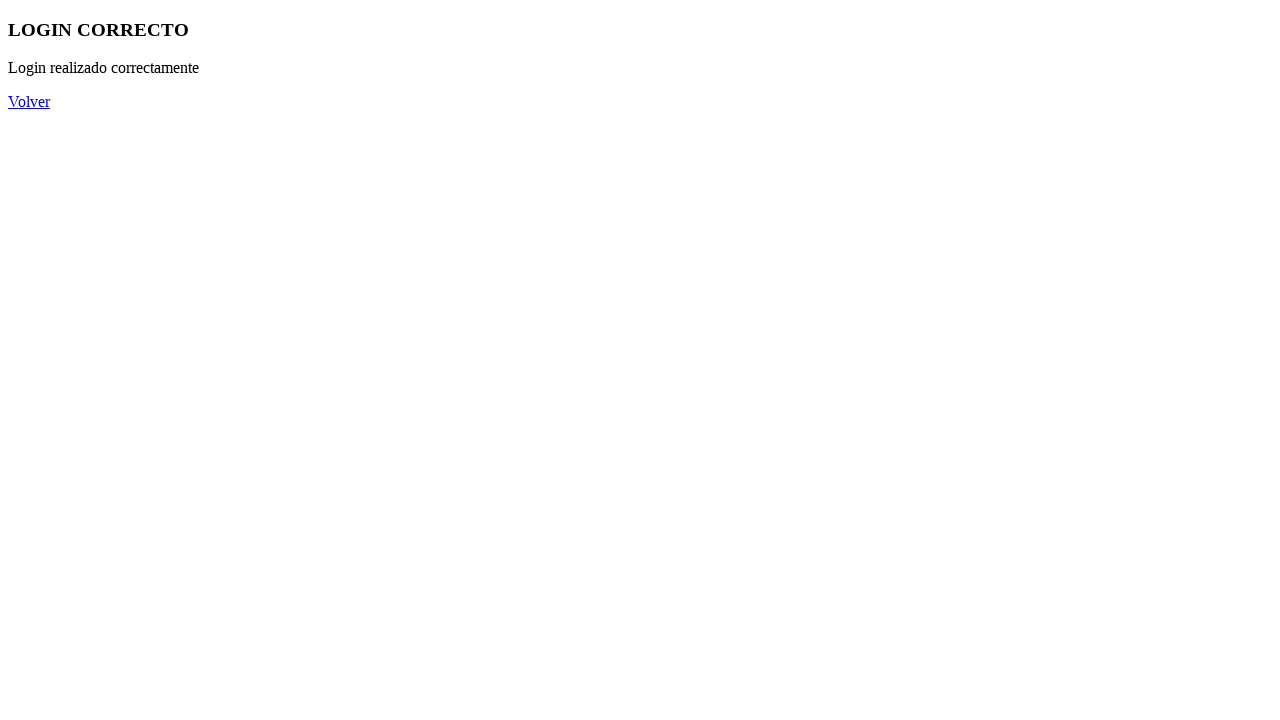

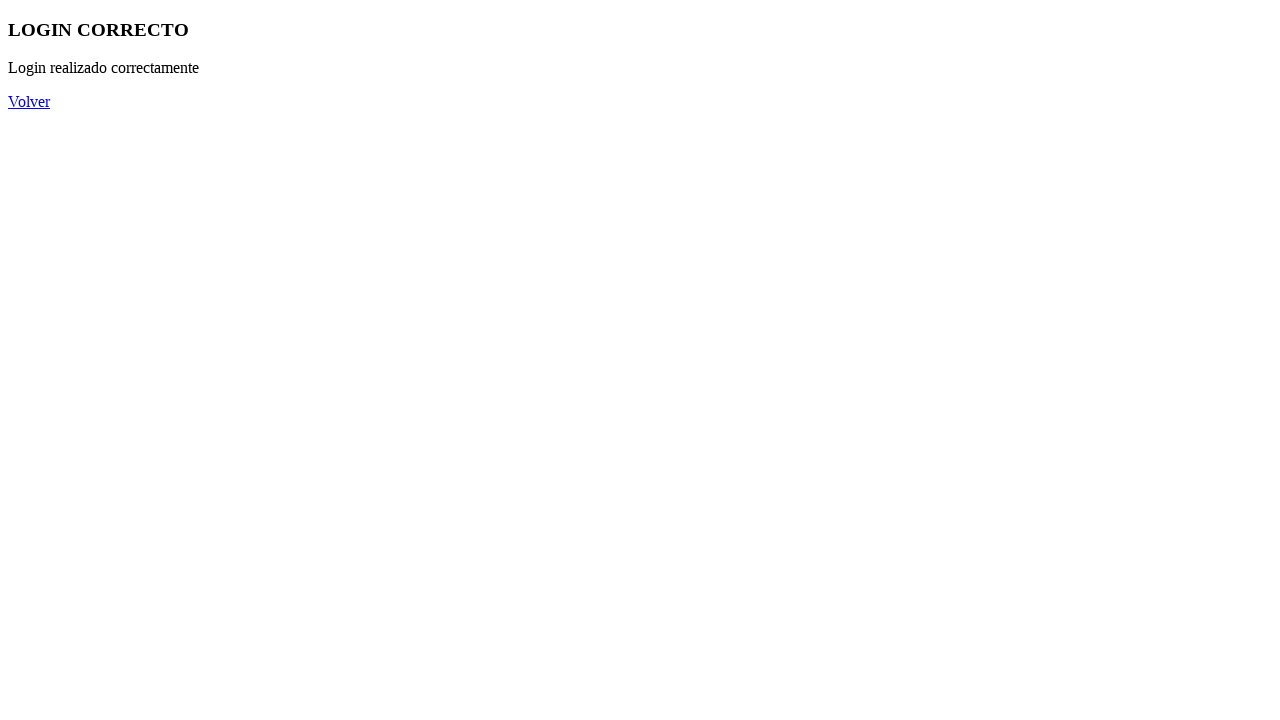